Tests drag and drop functionality by dragging a draggable element to a new position within an iframe

Starting URL: https://jqueryui.com/draggable/

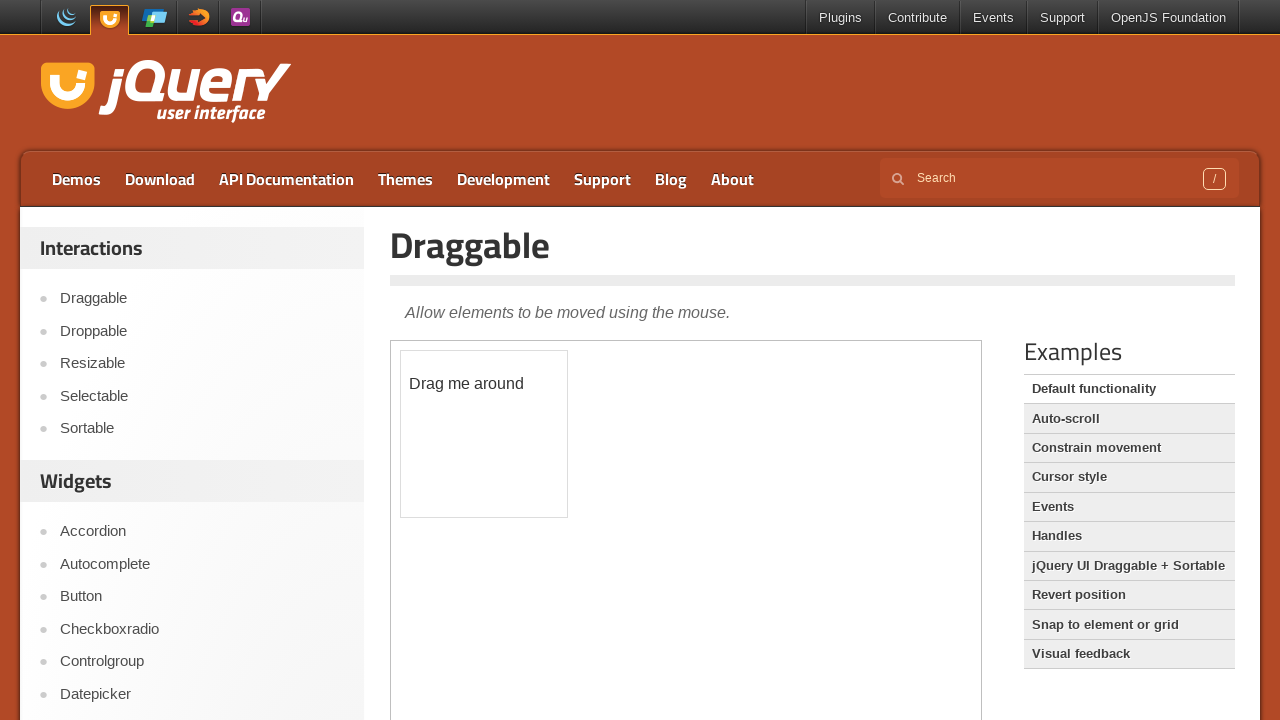

Located iframe containing draggable element
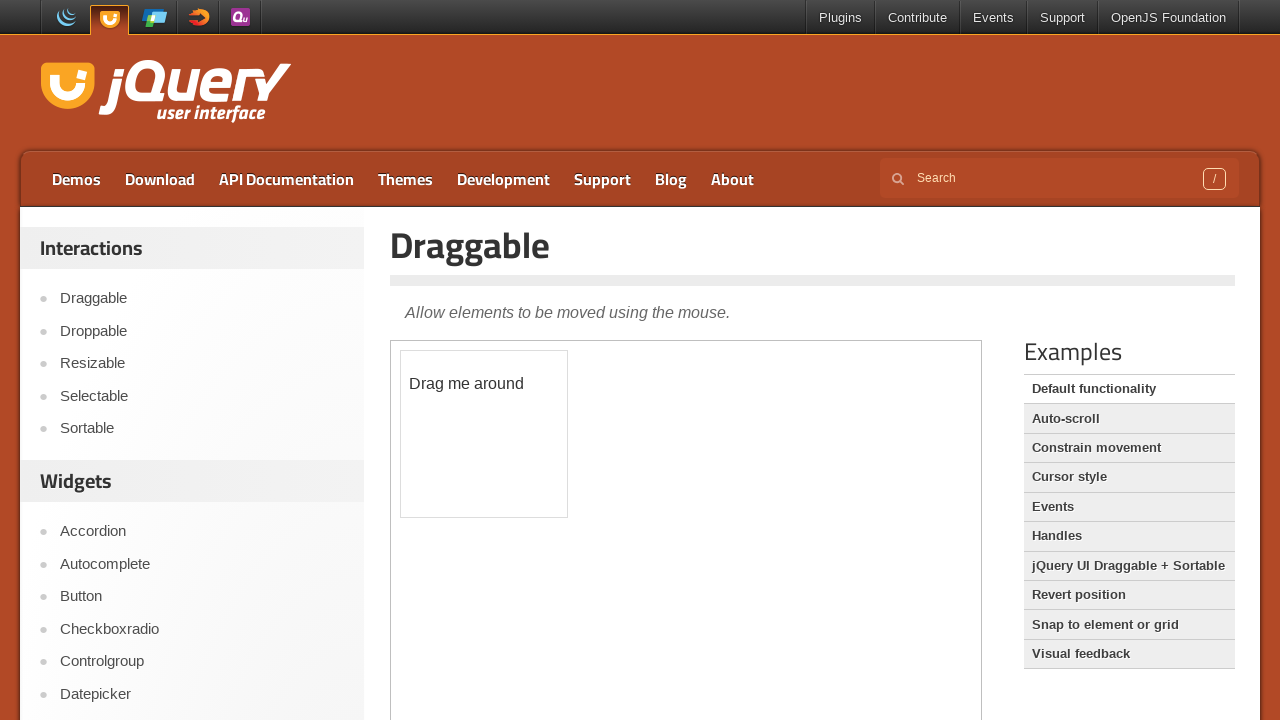

Located draggable element with id 'draggable'
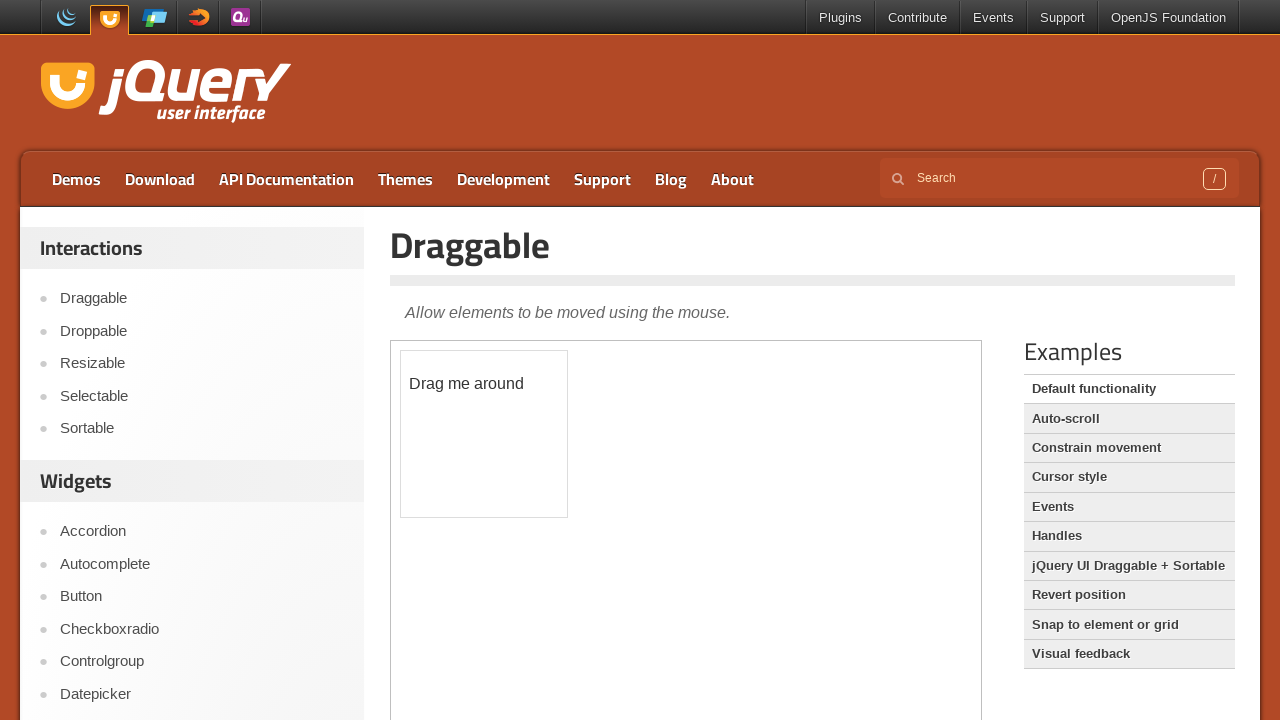

Dragged element 100 pixels horizontally and vertically to new position at (501, 451)
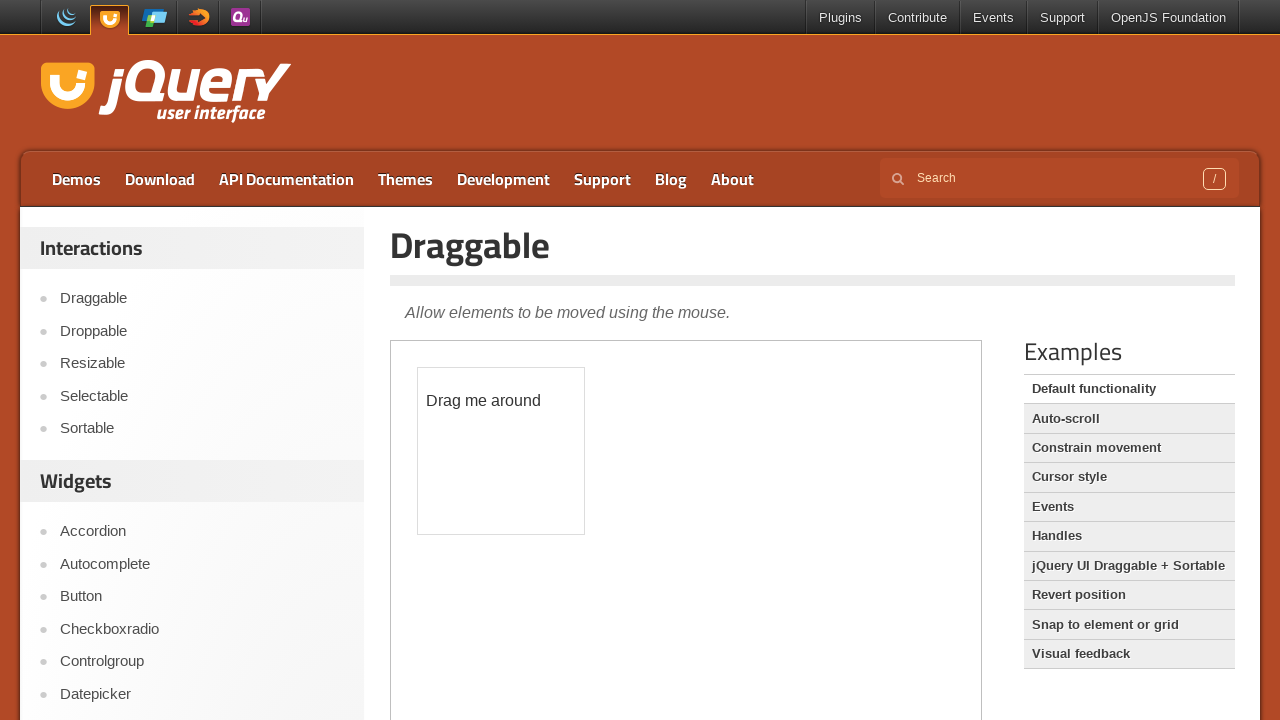

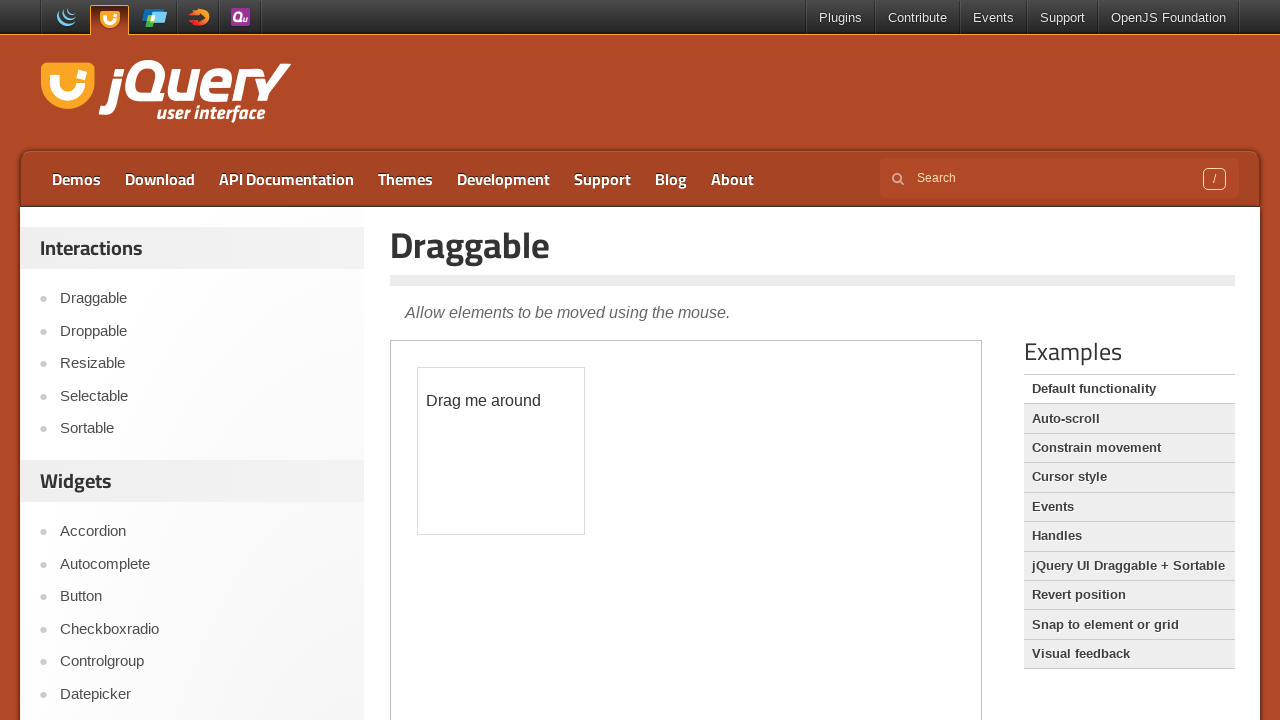